Tests finding and clicking a link by its calculated text value, then fills out a form with personal information (first name, last name, city, country) and submits it.

Starting URL: http://suninjuly.github.io/find_link_text

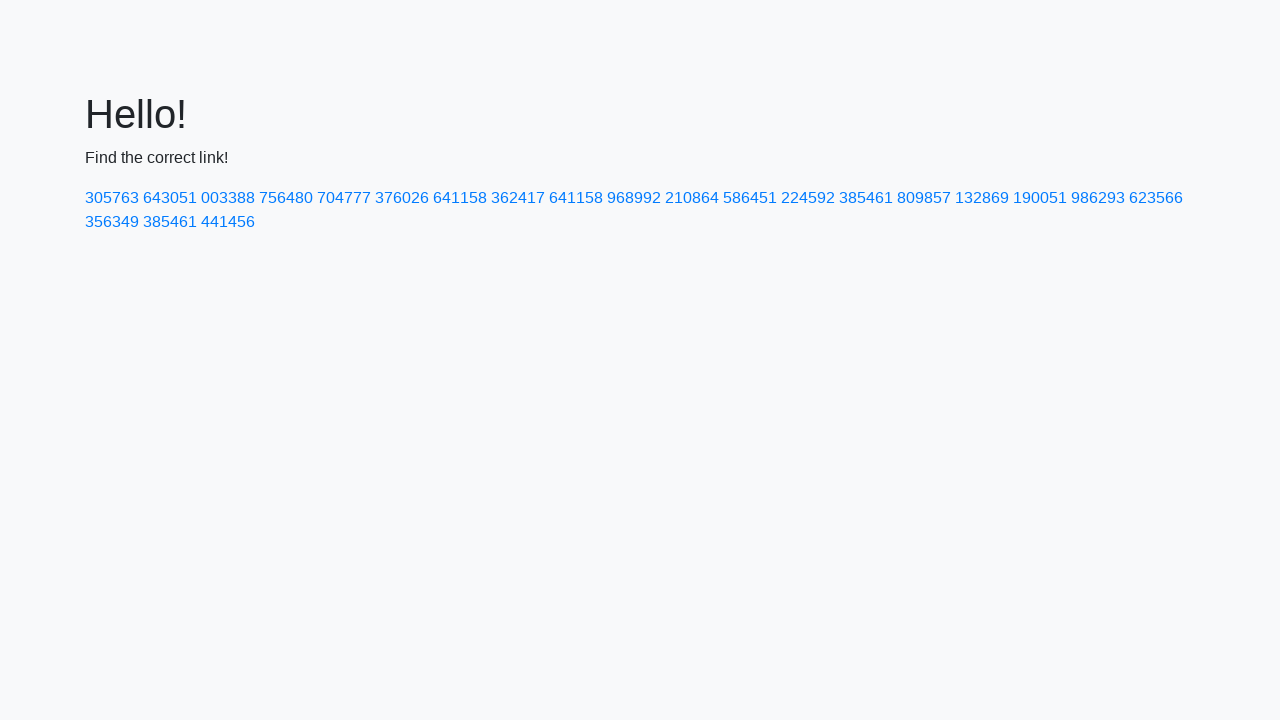

Clicked link with calculated text value 224592 at (808, 198) on text=224592
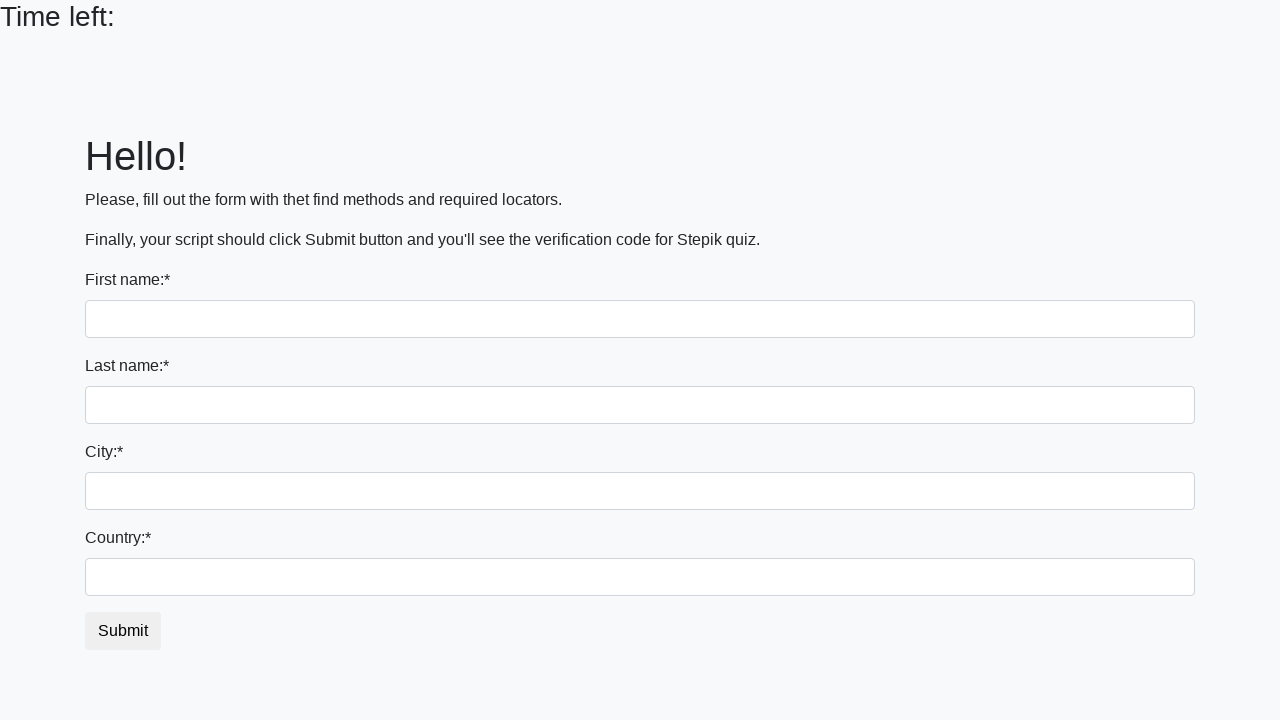

Filled first name field with 'Ivan' on input
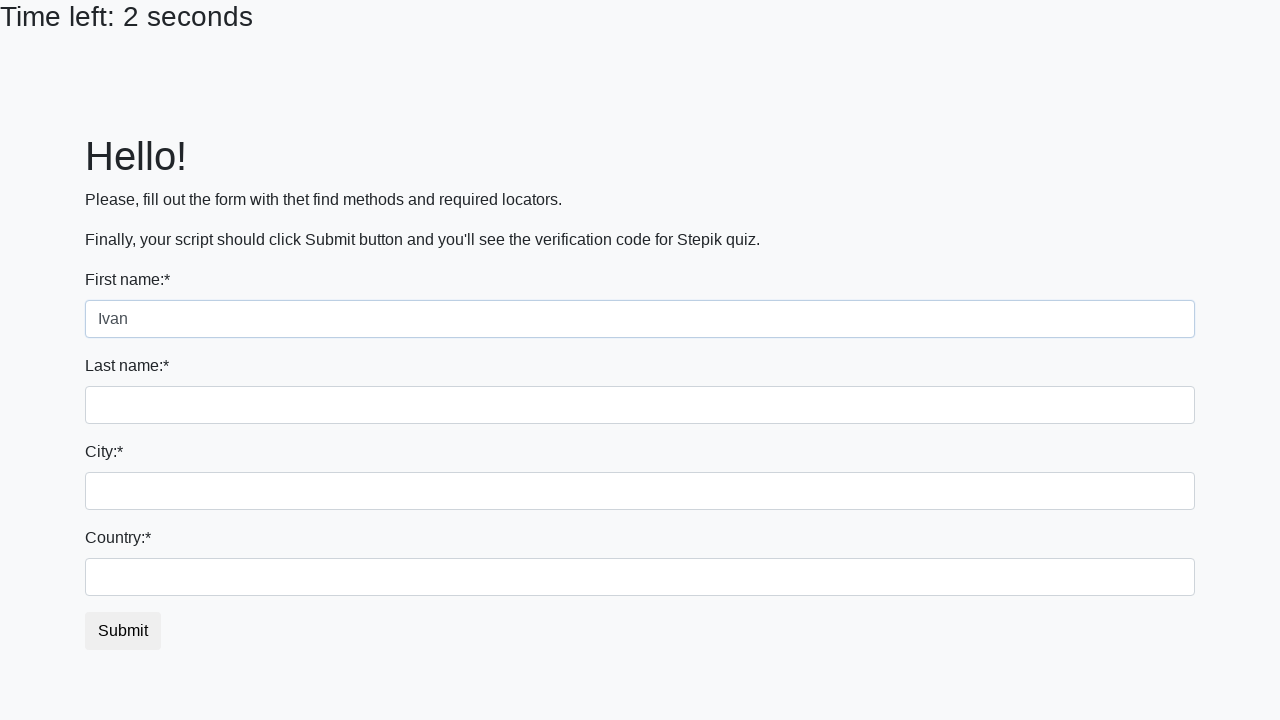

Filled last name field with 'Petrov' on input[name='last_name']
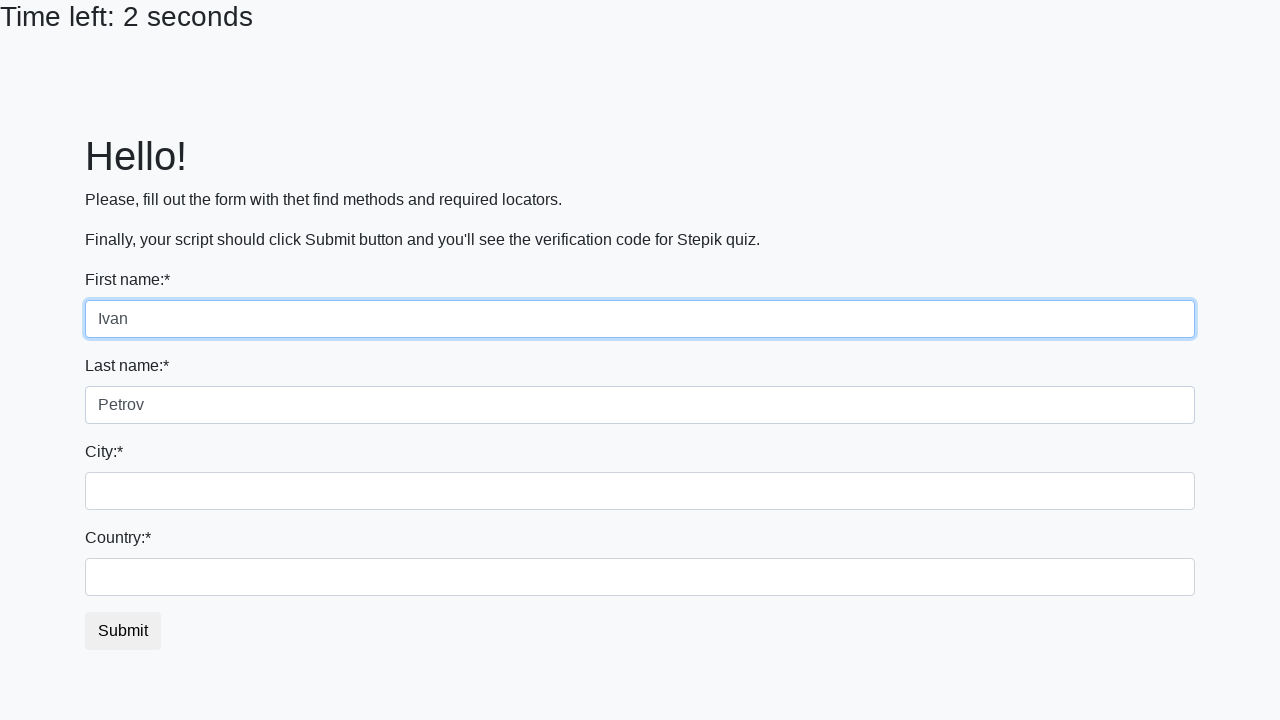

Filled city field with 'Smolensk' on .form-control.city
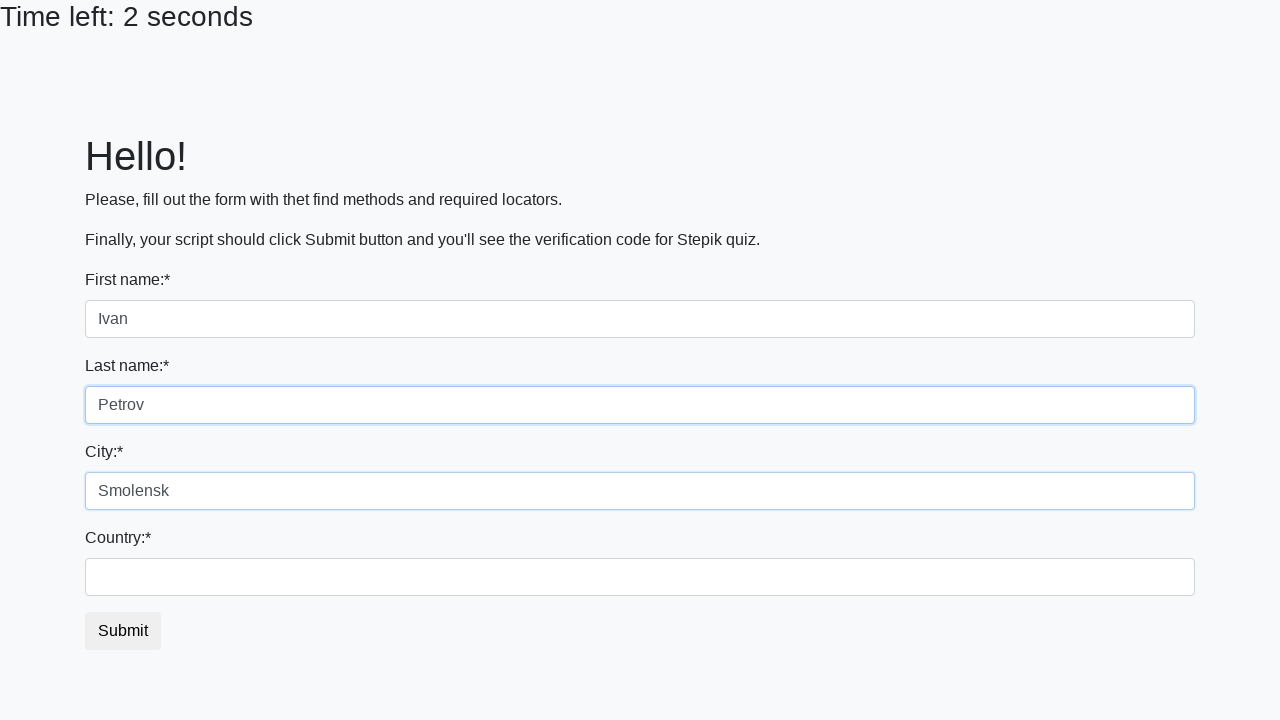

Filled country field with 'Russia' on #country
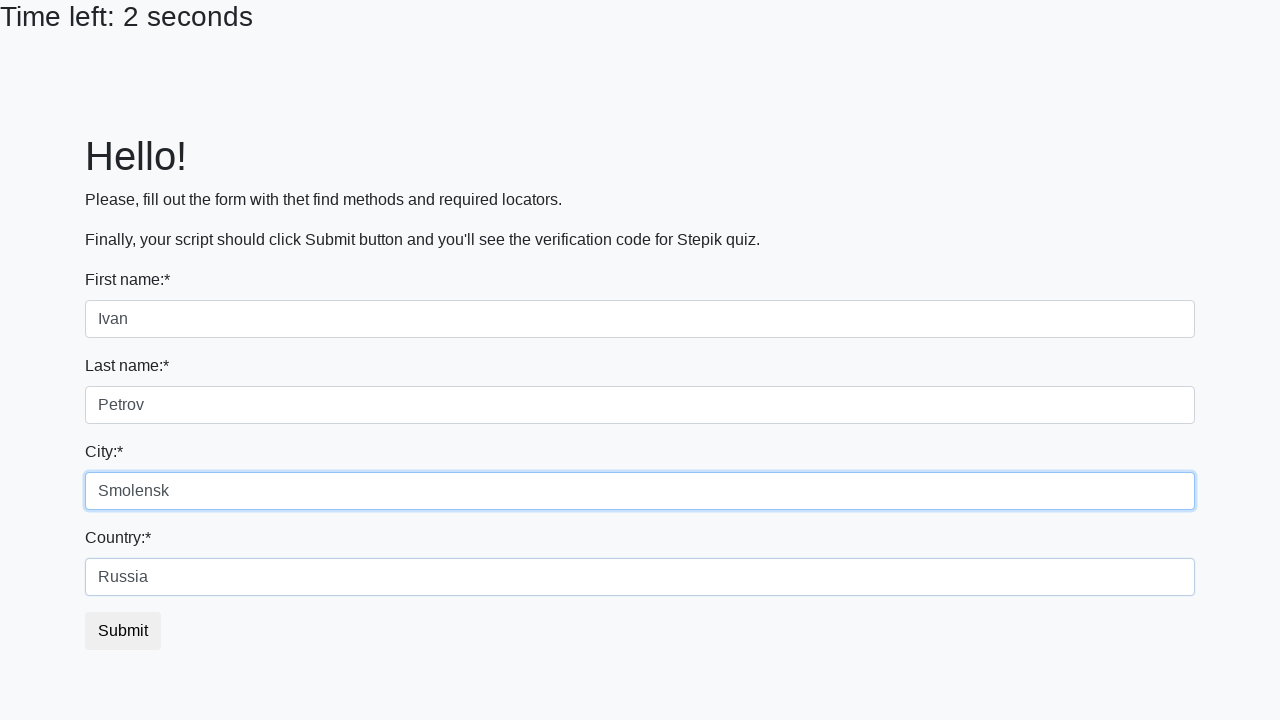

Clicked submit button to complete form submission at (123, 631) on button.btn
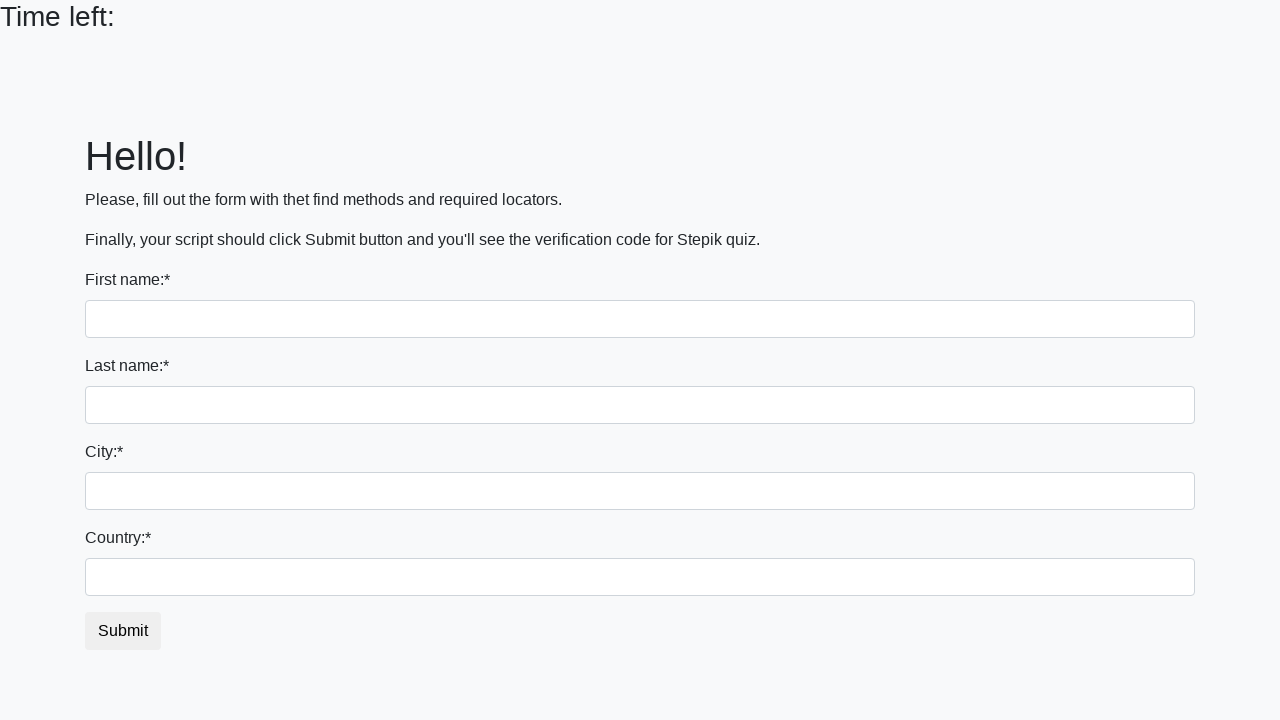

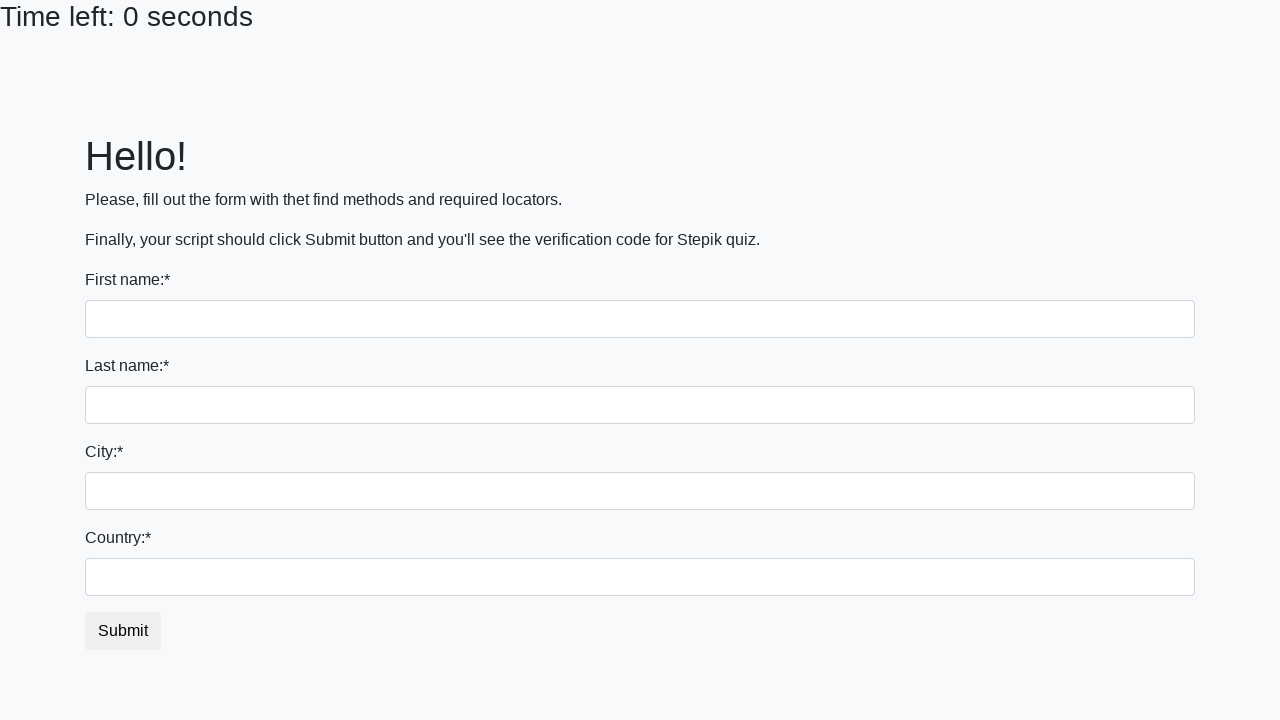